Tests various mouse click actions on DemoQA buttons page including single click, double click, and hover interactions.

Starting URL: https://demoqa.com/buttons

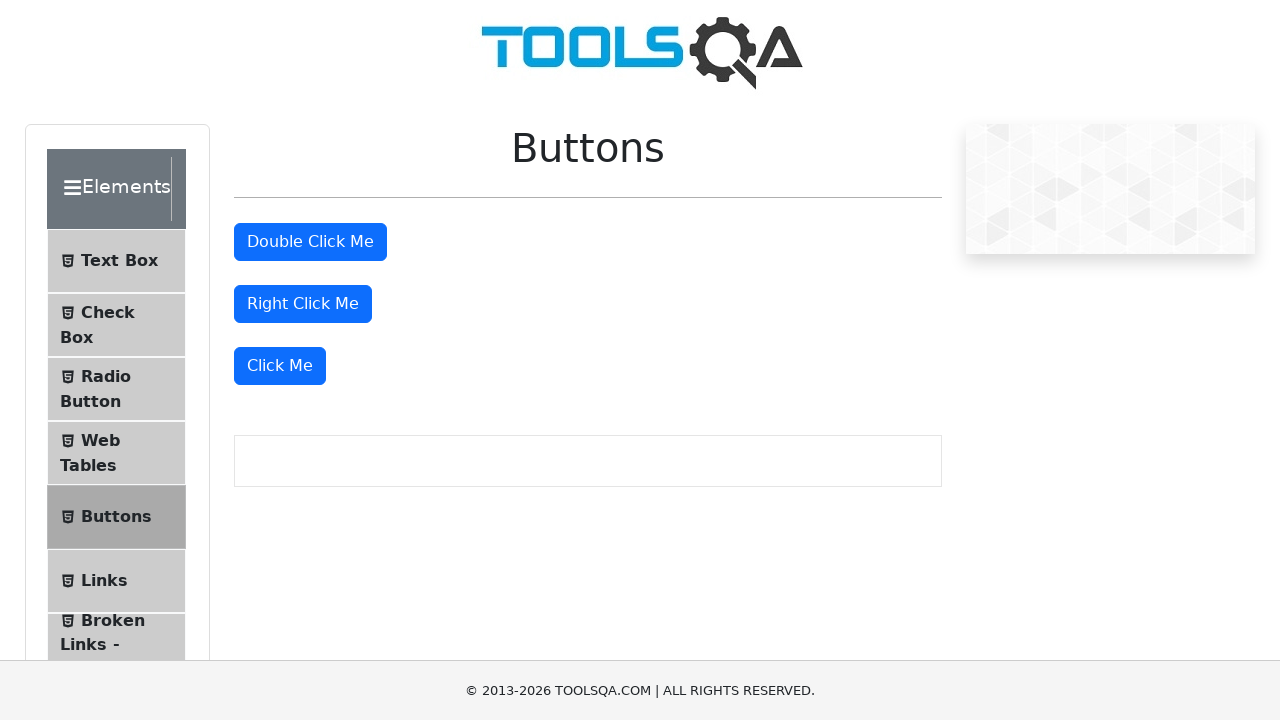

Clicked the third 'Click Me' button at (280, 366) on internal:text="Click Me"i >> nth=2
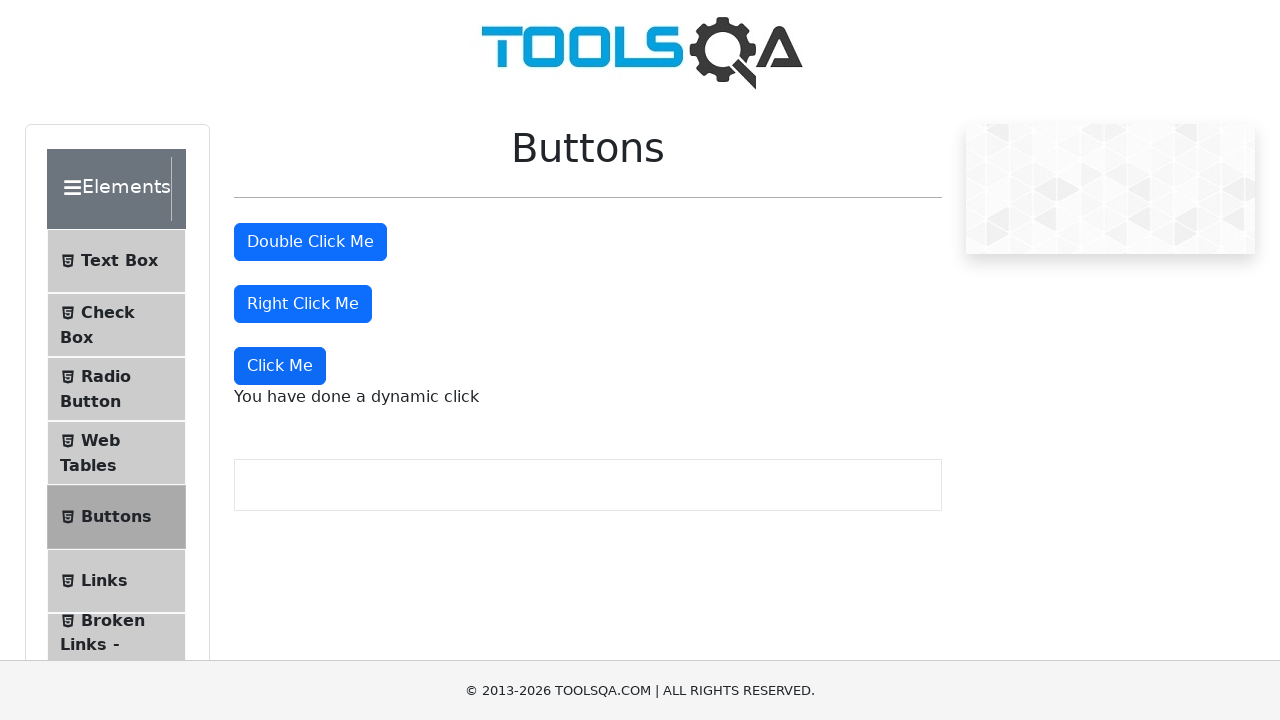

Waited 1 second for click confirmation
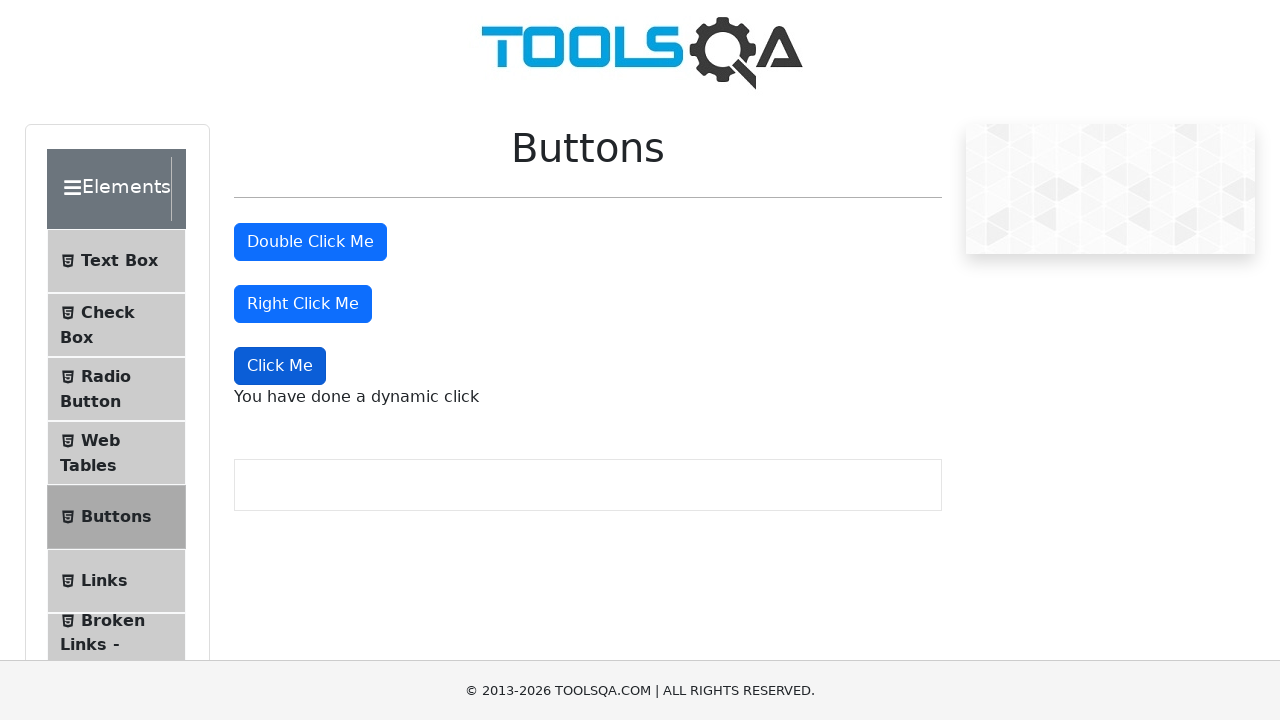

Double-clicked the 'Double Click Me' button at (310, 242) on internal:text="Double Click Me"i
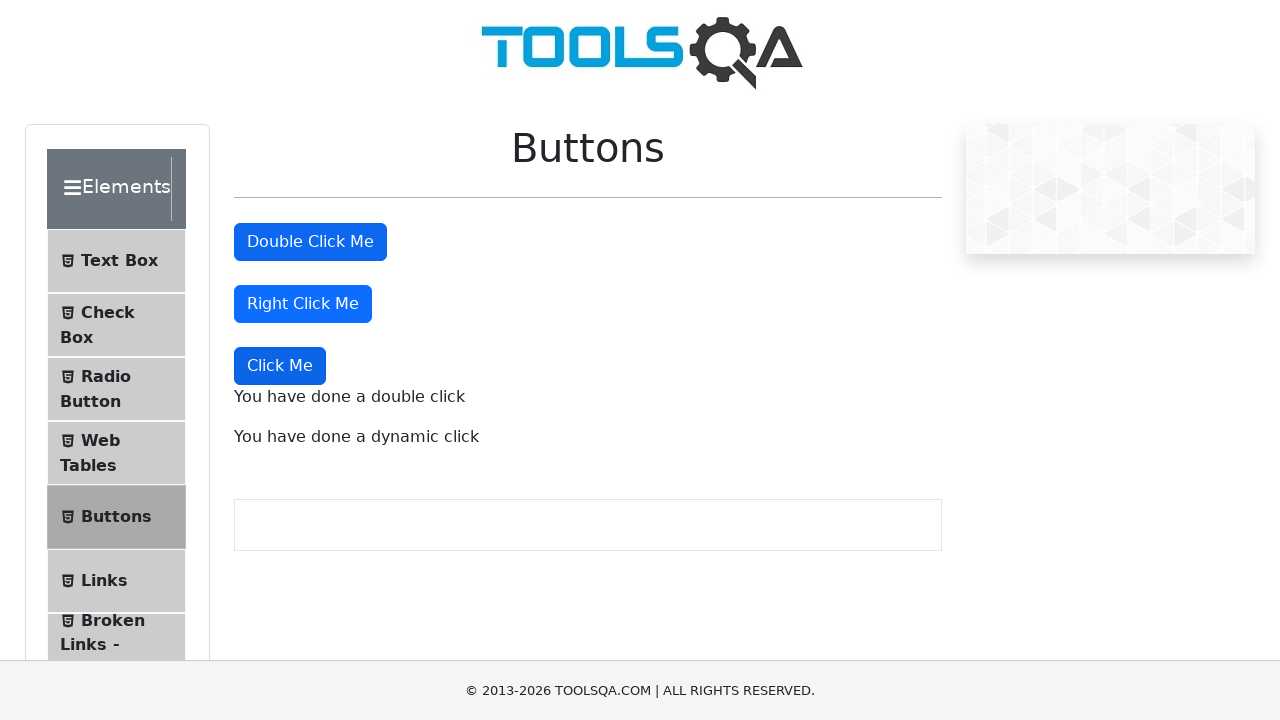

Waited 1 second for double-click confirmation
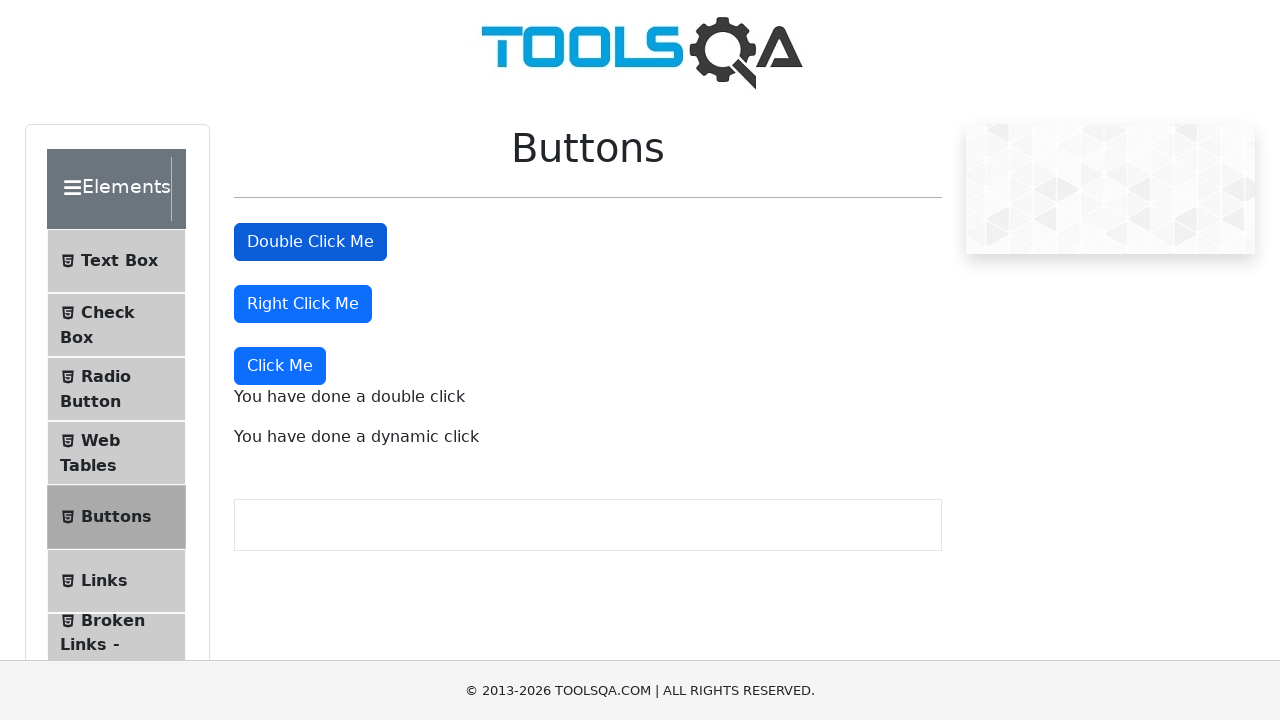

Hovered over the 'Right Click Me' button at (303, 304) on internal:text="Right Click Me"i
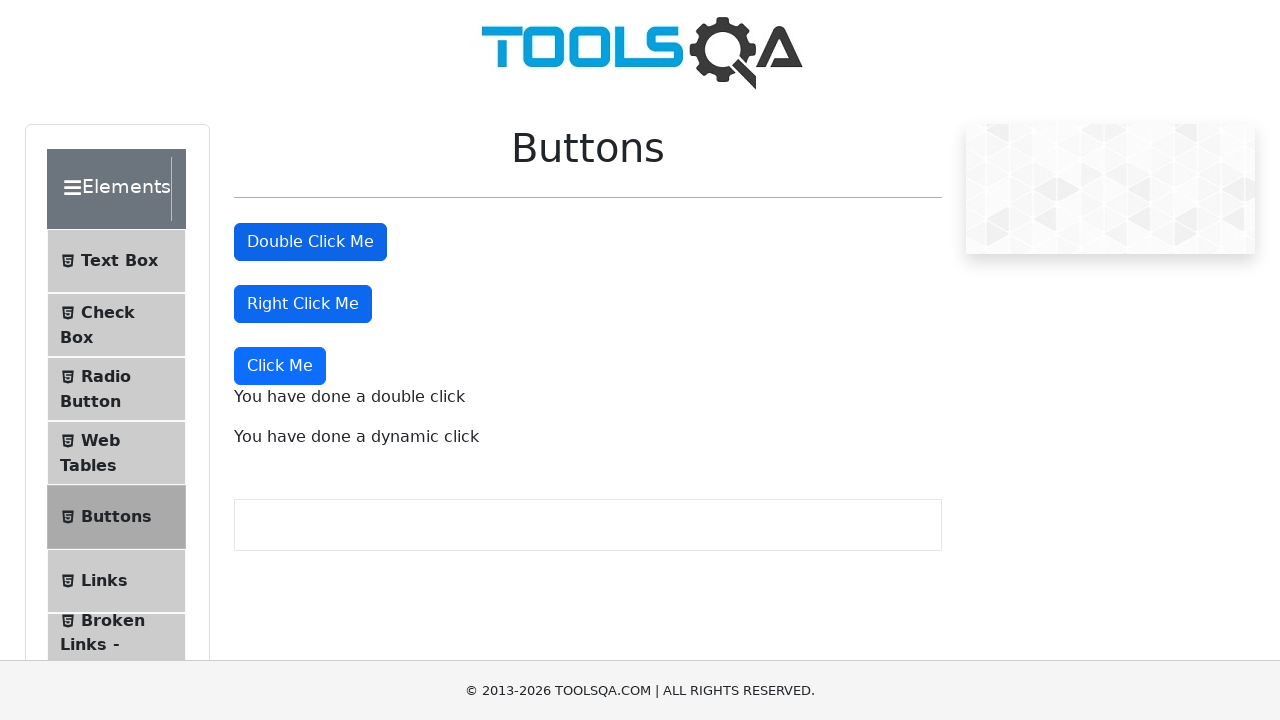

Waited 1 second for hover confirmation
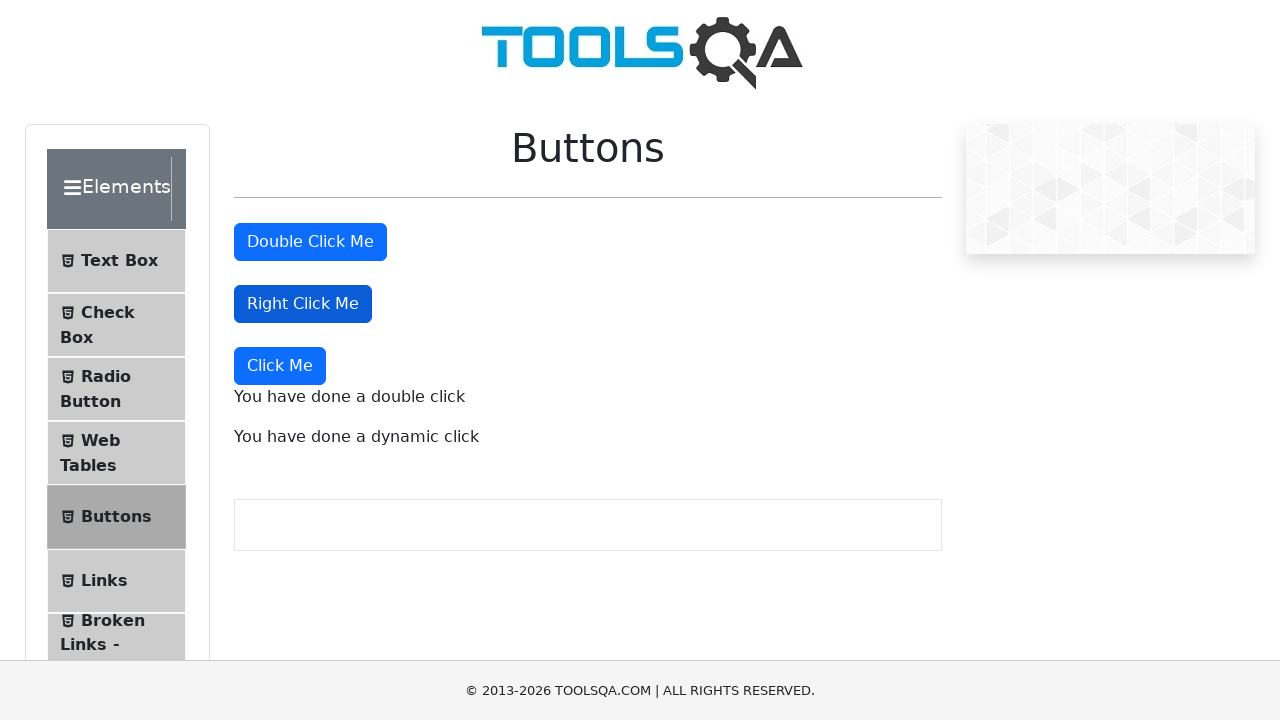

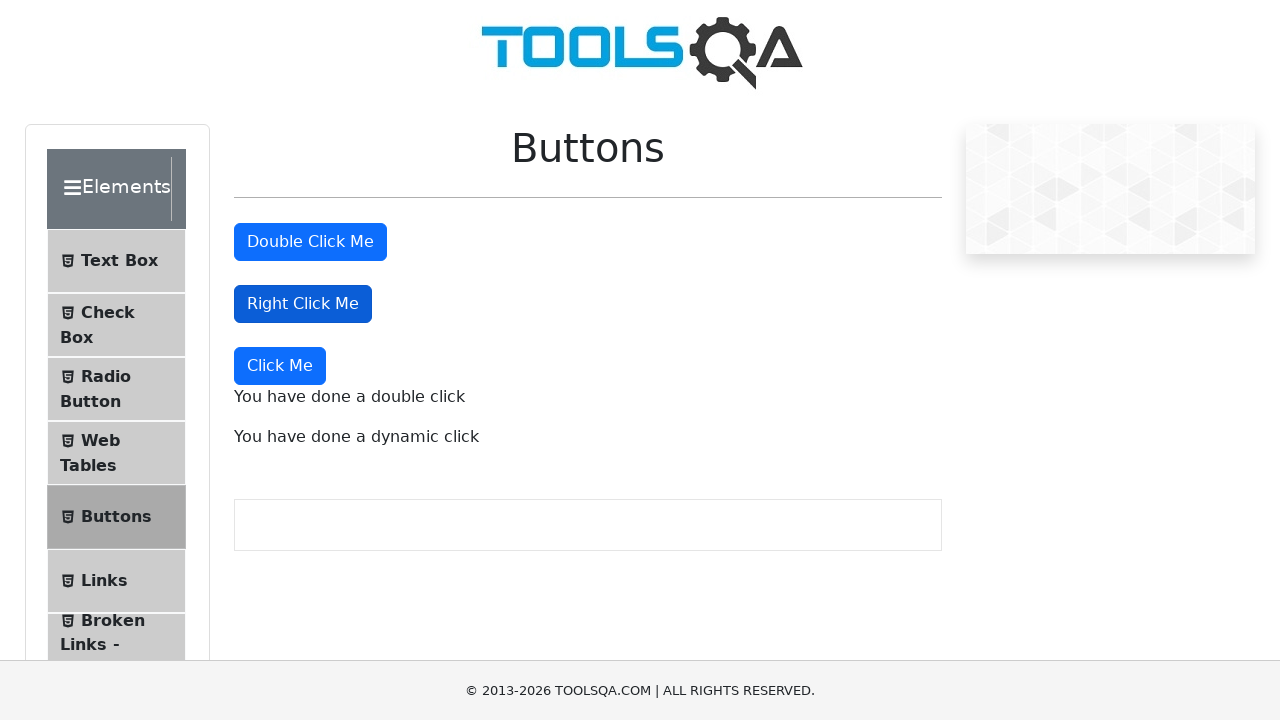